Tests dynamic loading where element is rendered after clicking start button

Starting URL: https://the-internet.herokuapp.com/dynamic_loading/2

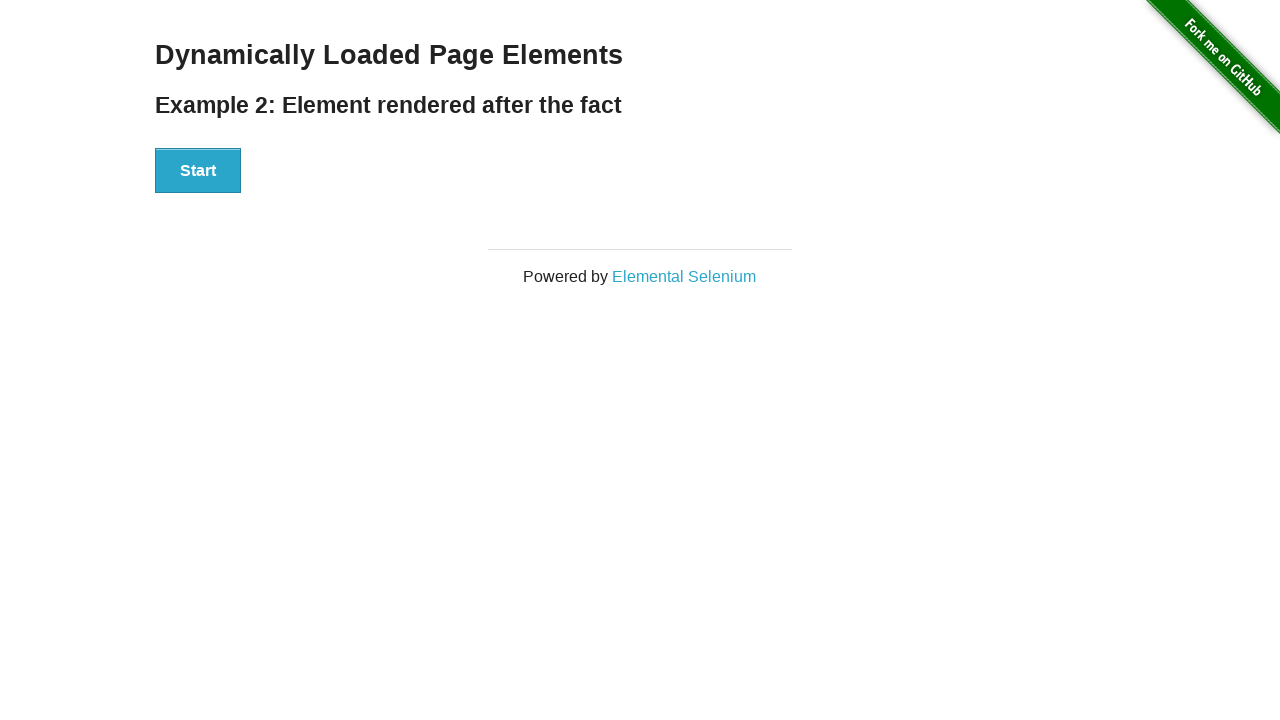

Clicked start button to trigger dynamic loading at (198, 171) on xpath=//div[@id='start']/button
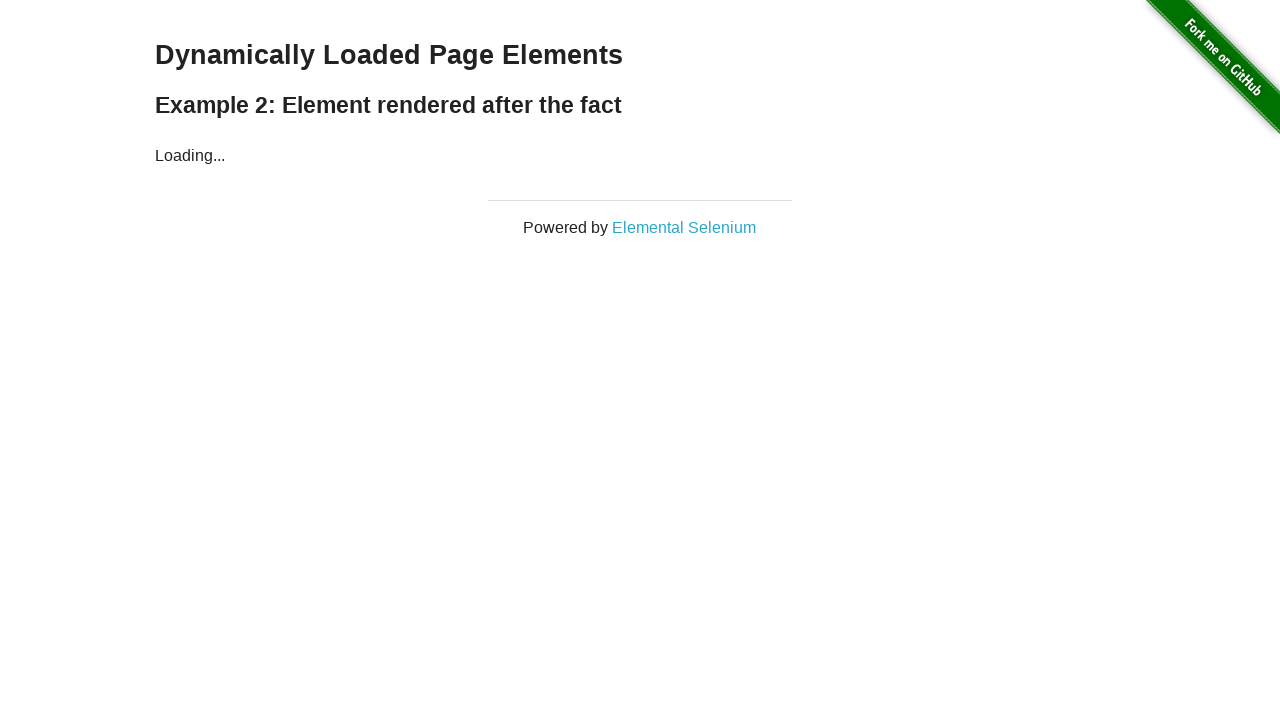

Element appeared after dynamic loading completed
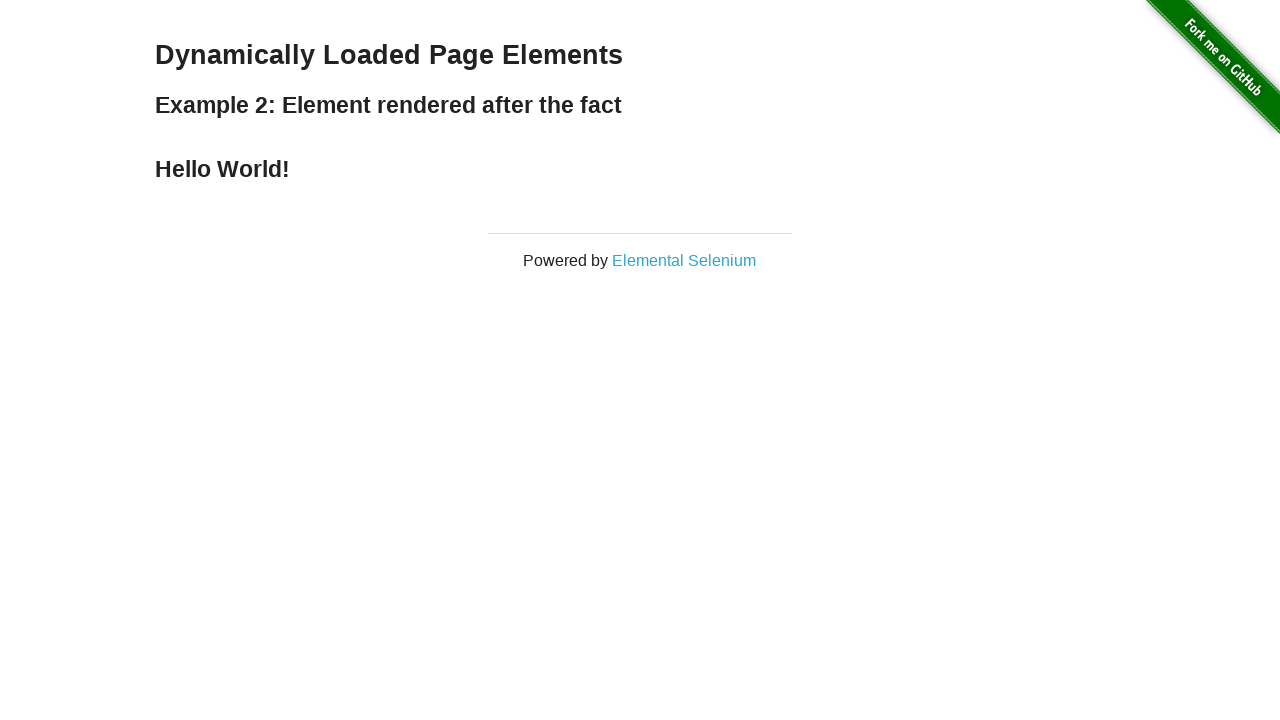

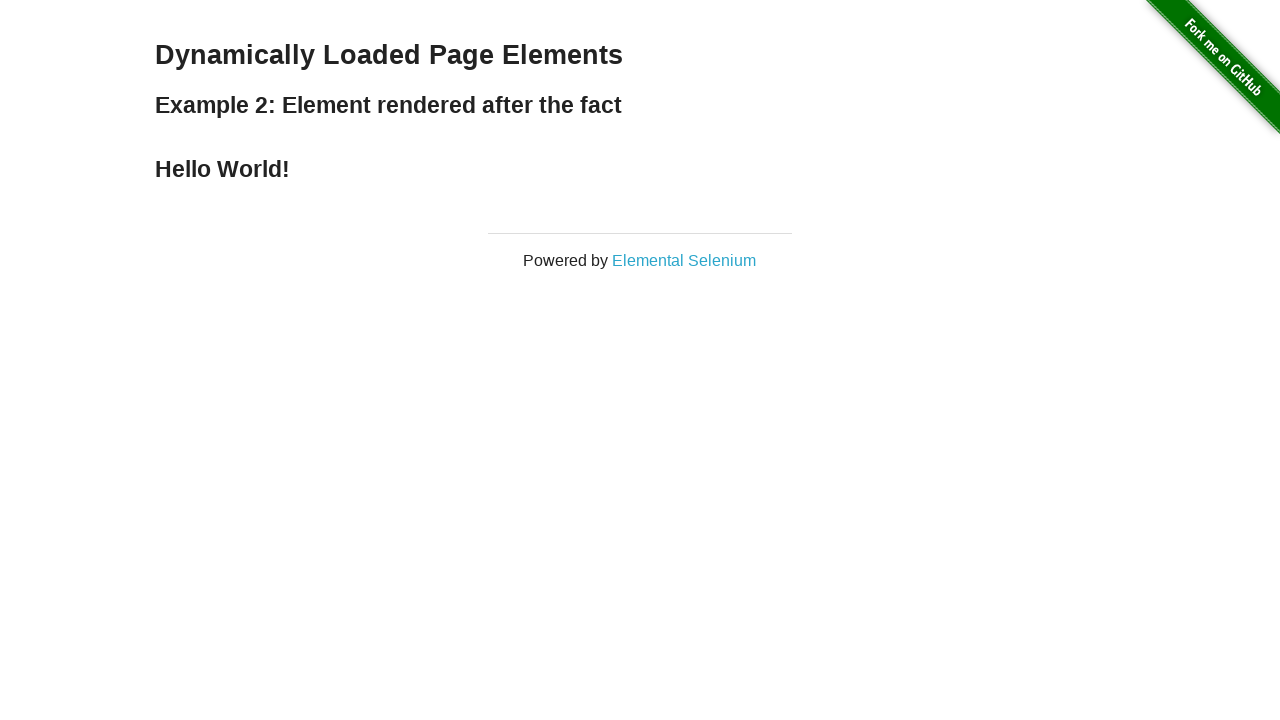